Tests keyboard key press functionality by sending SPACE and TAB keys to the page and verifying the displayed result text shows the correct key was pressed.

Starting URL: http://the-internet.herokuapp.com/key_presses

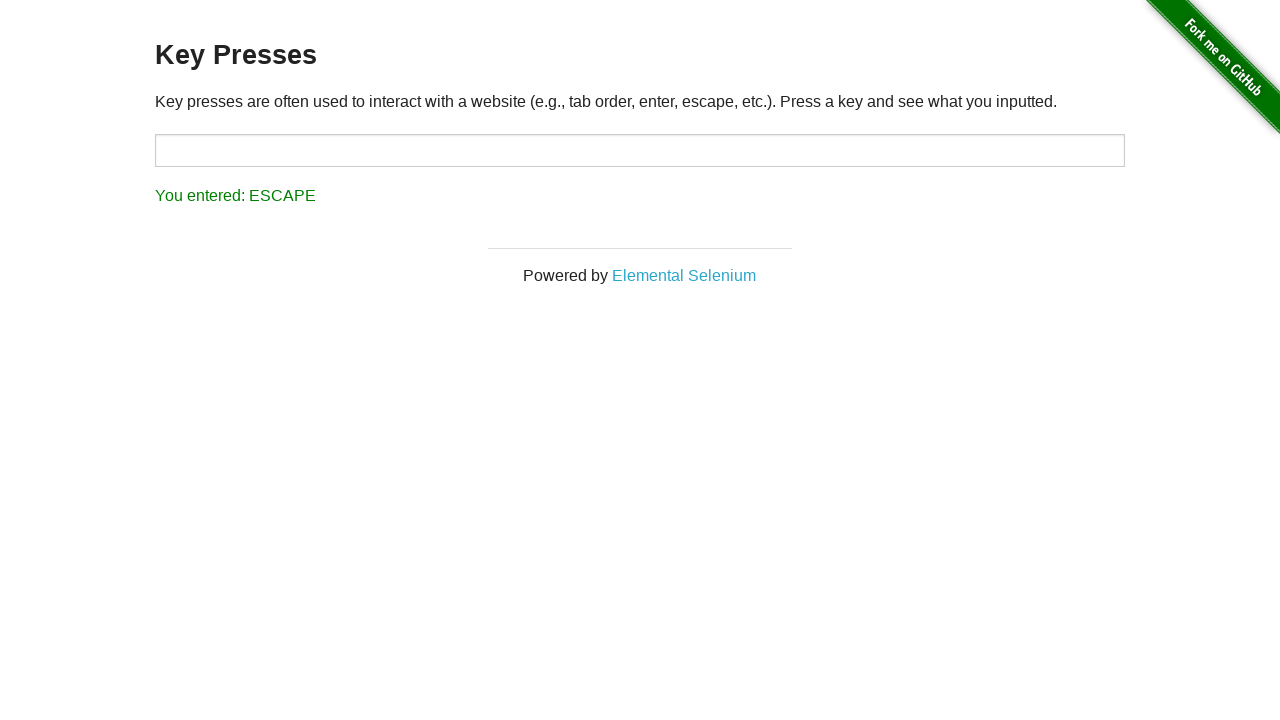

Pressed SPACE key on the example element on .example
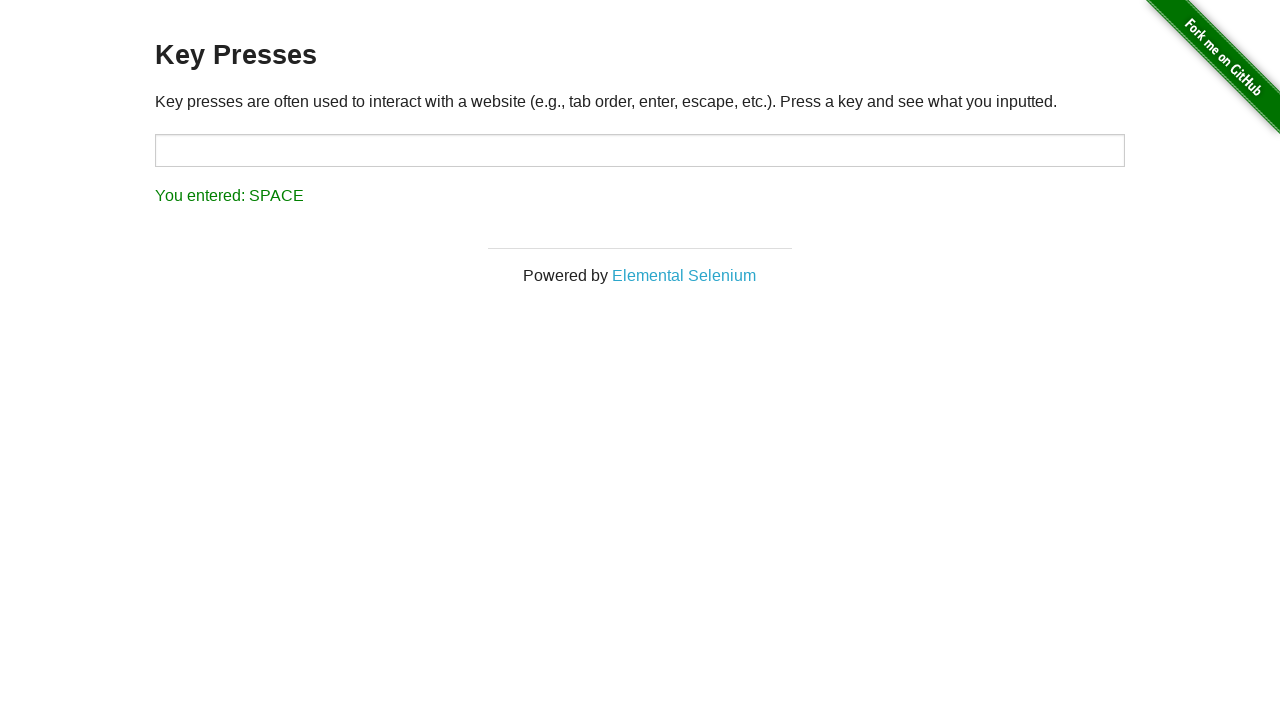

Retrieved result text content
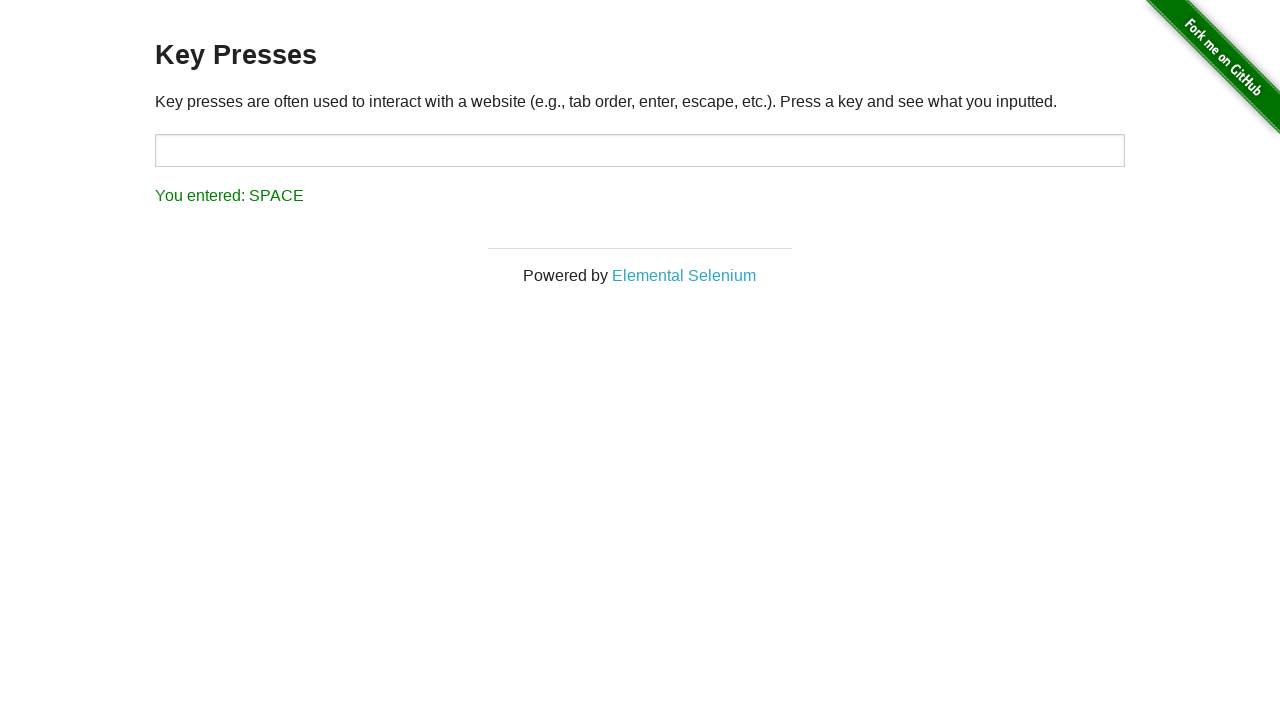

Verified result shows 'You entered: SPACE'
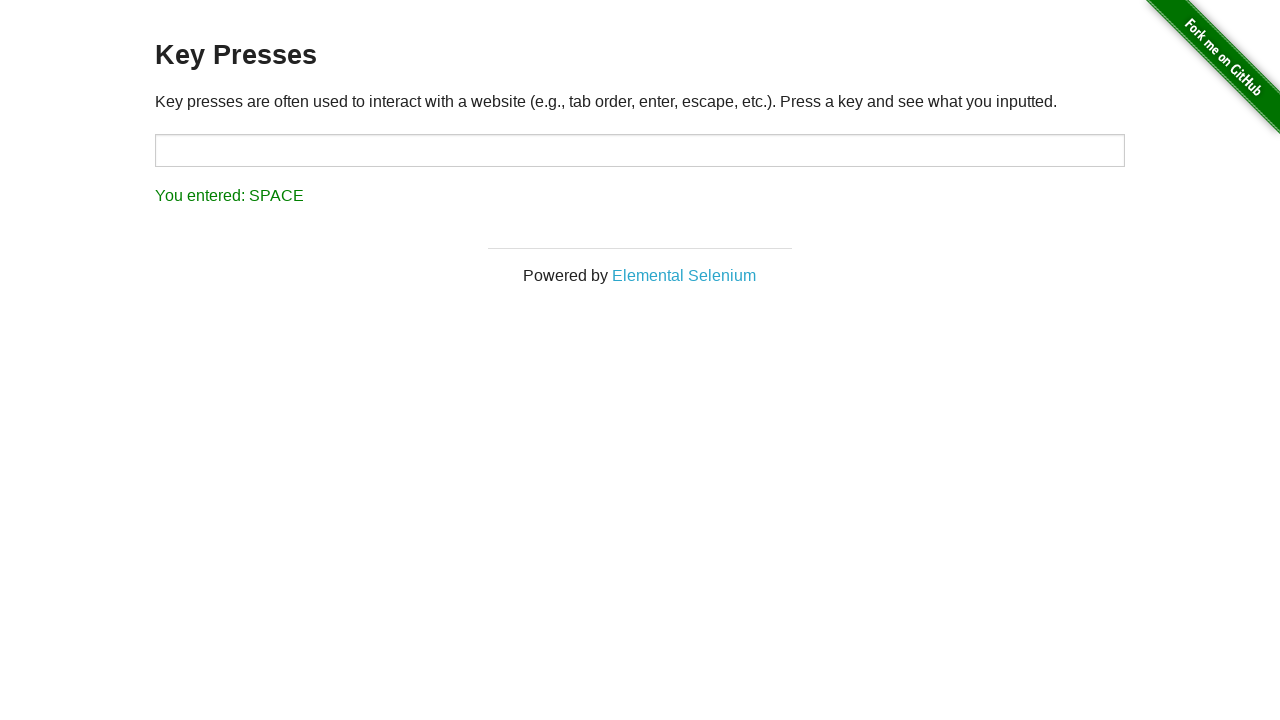

Pressed TAB key on the focused element
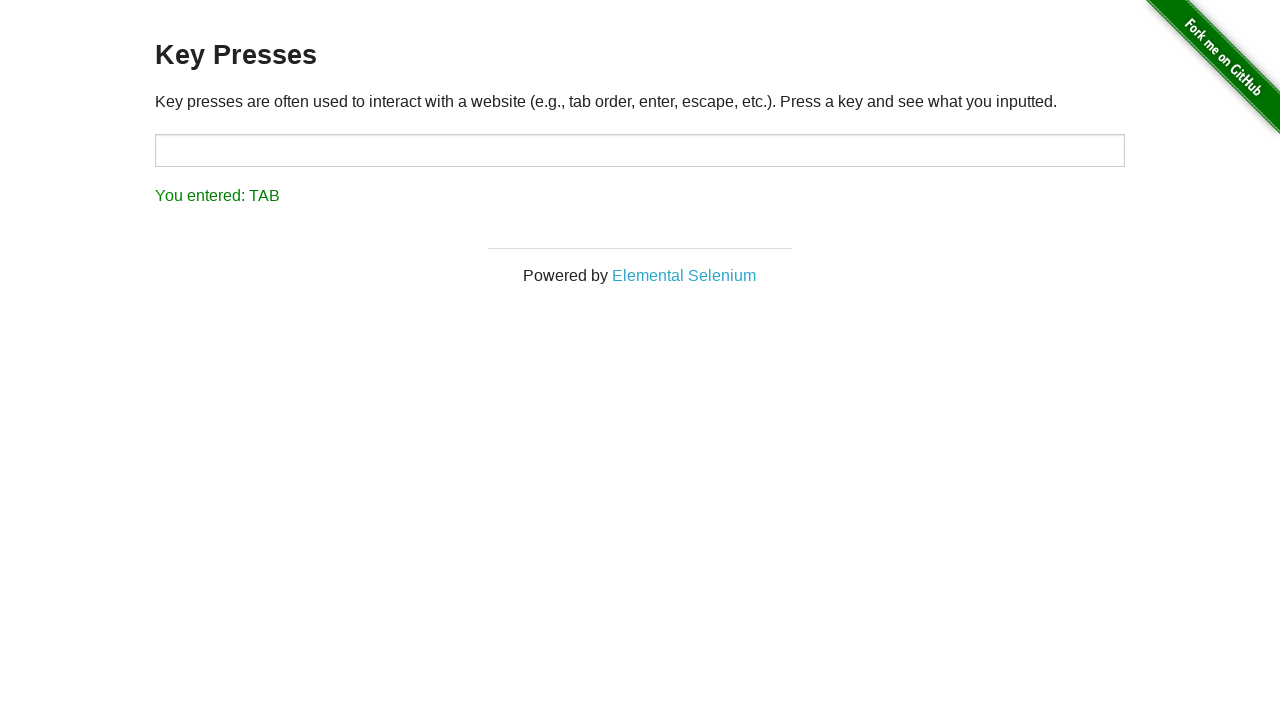

Retrieved result text content
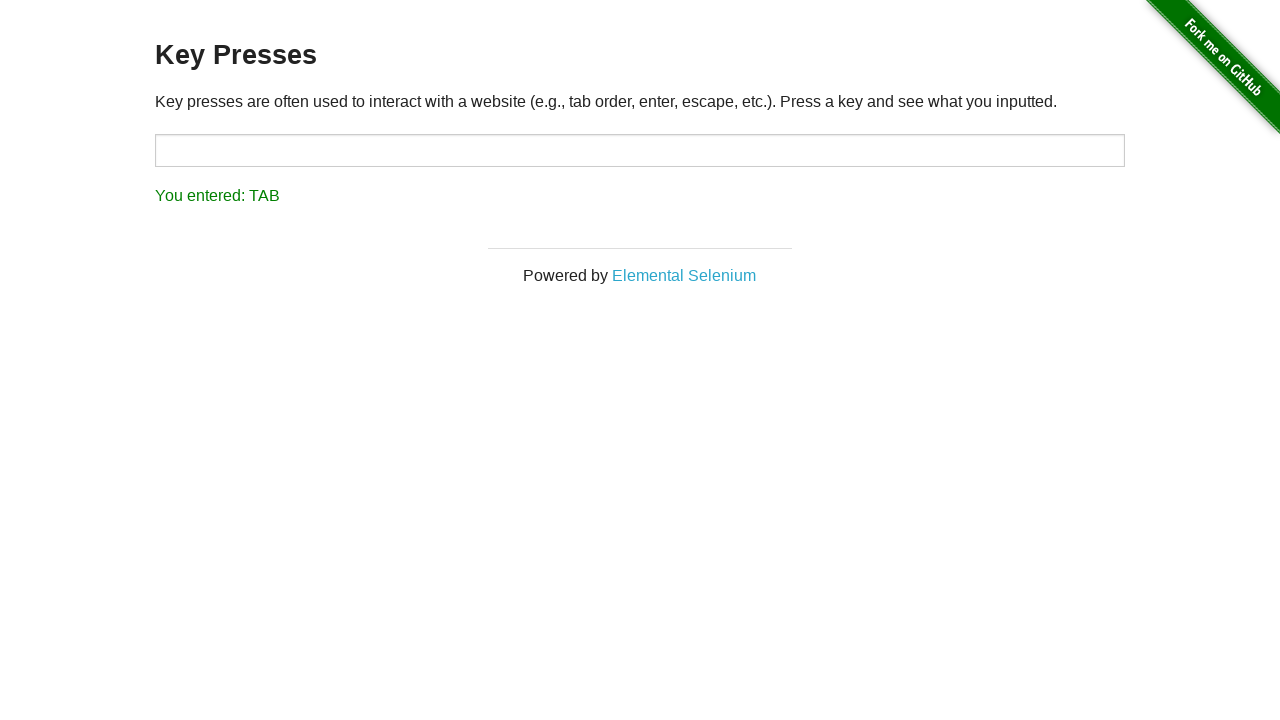

Verified result shows 'You entered: TAB'
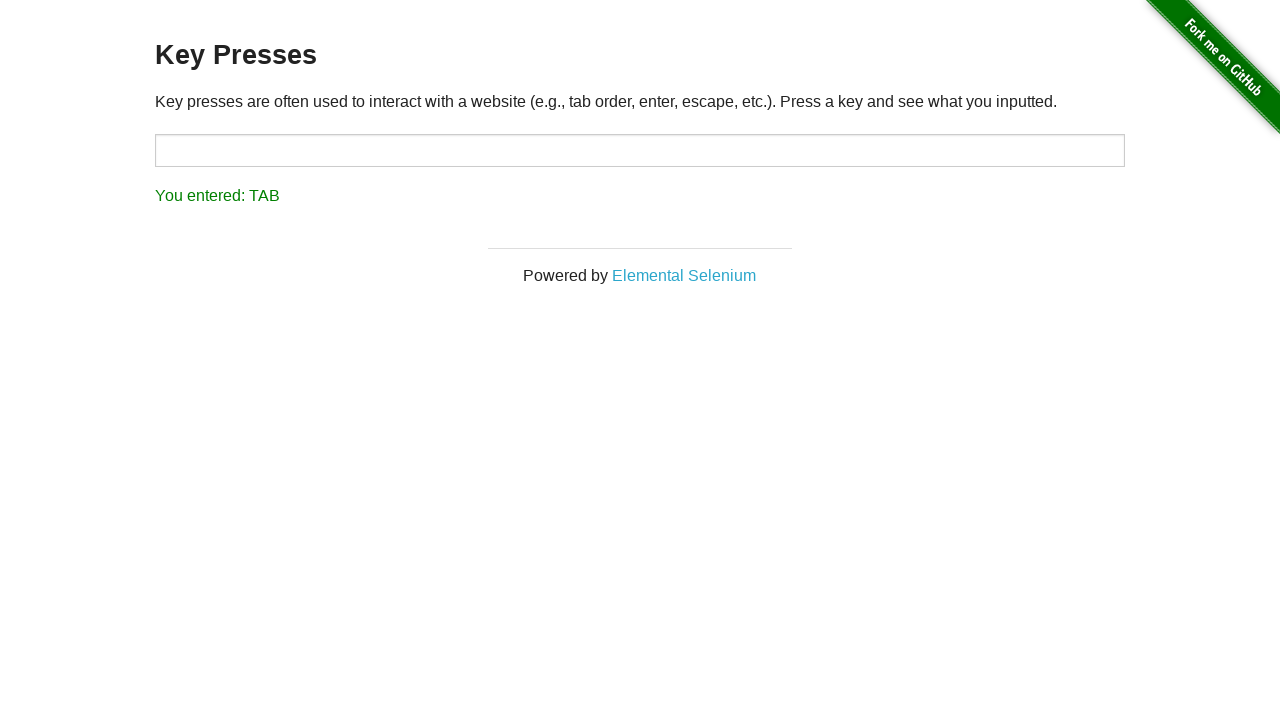

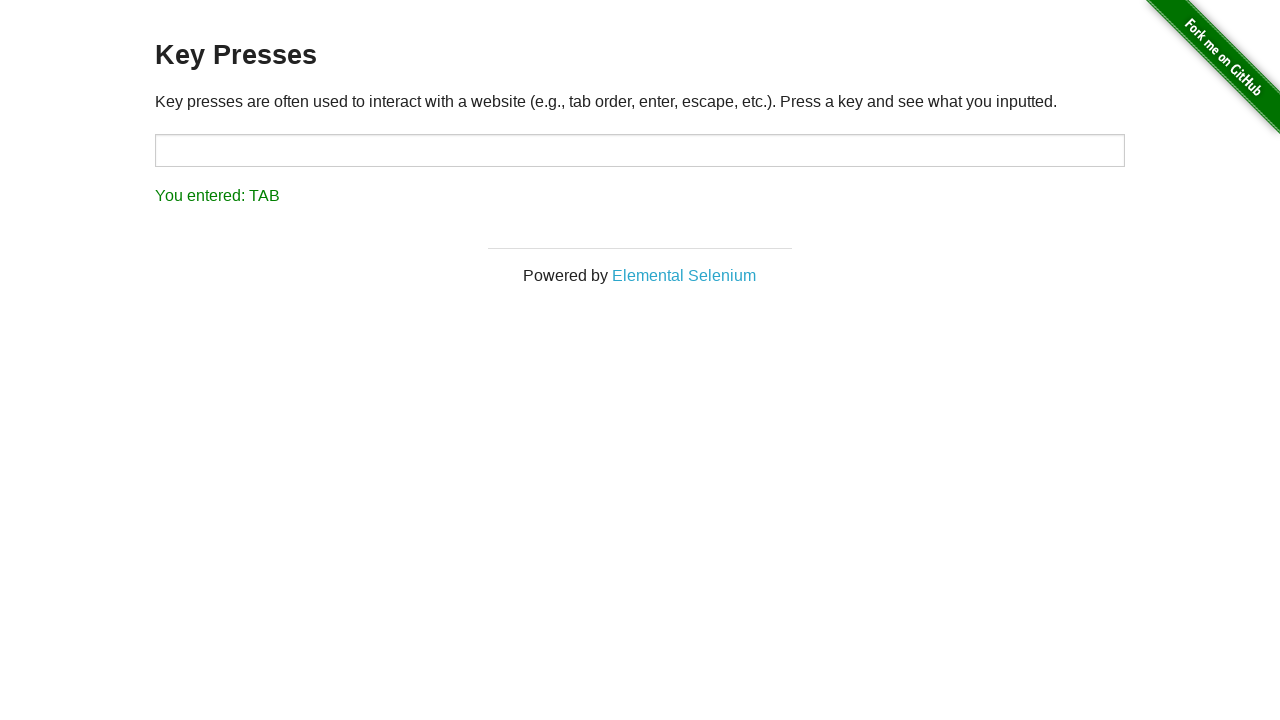